Navigates to the Python.org website and verifies the page loads successfully

Starting URL: https://python.org

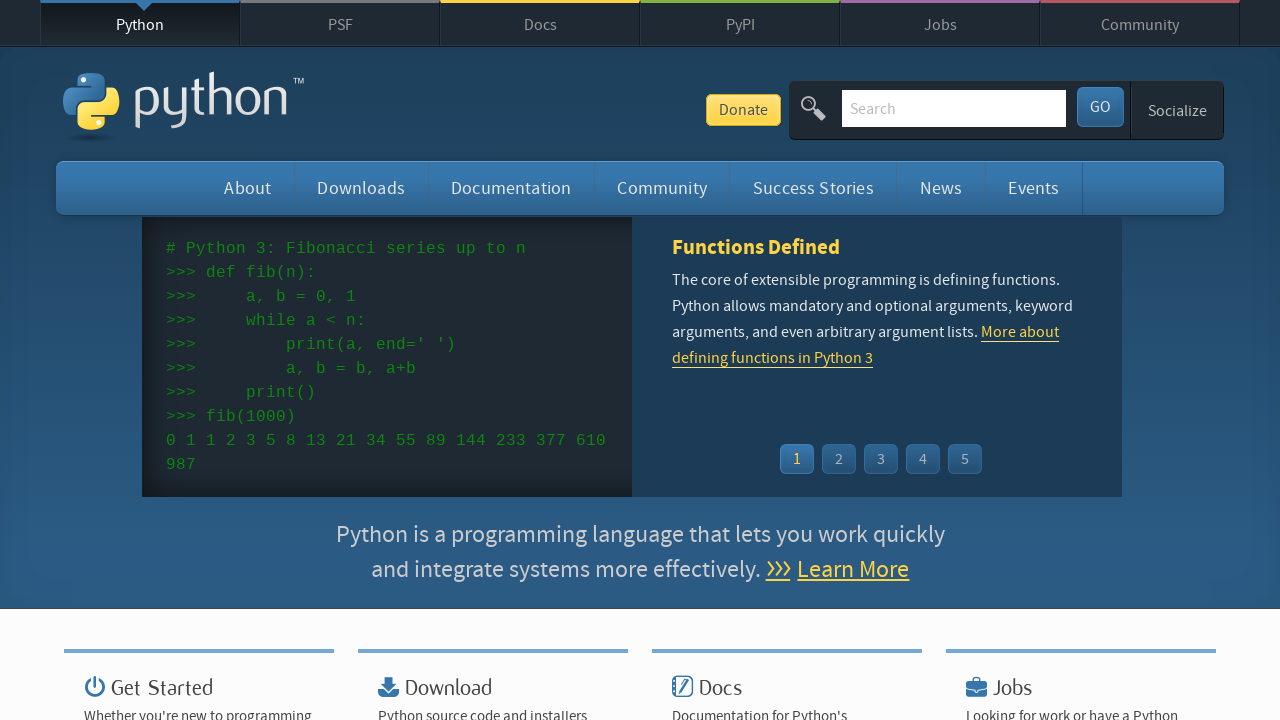

Navigated to Python.org website
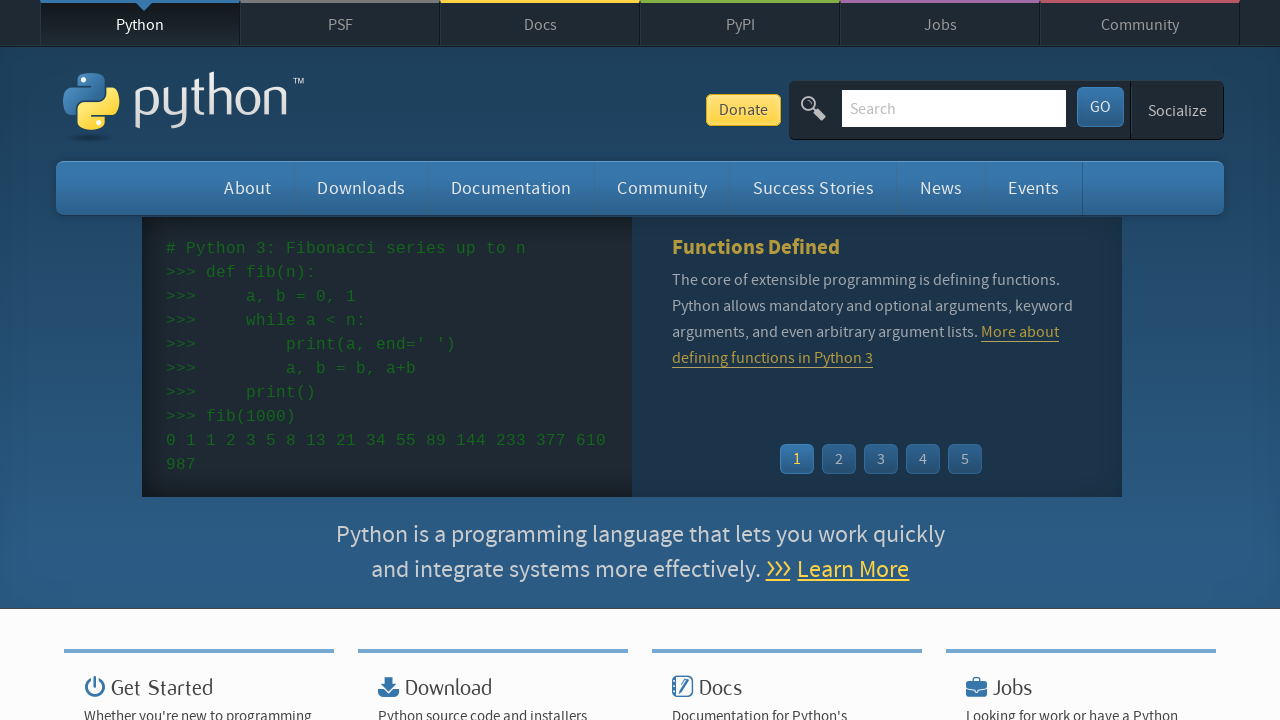

Page DOM content loaded successfully
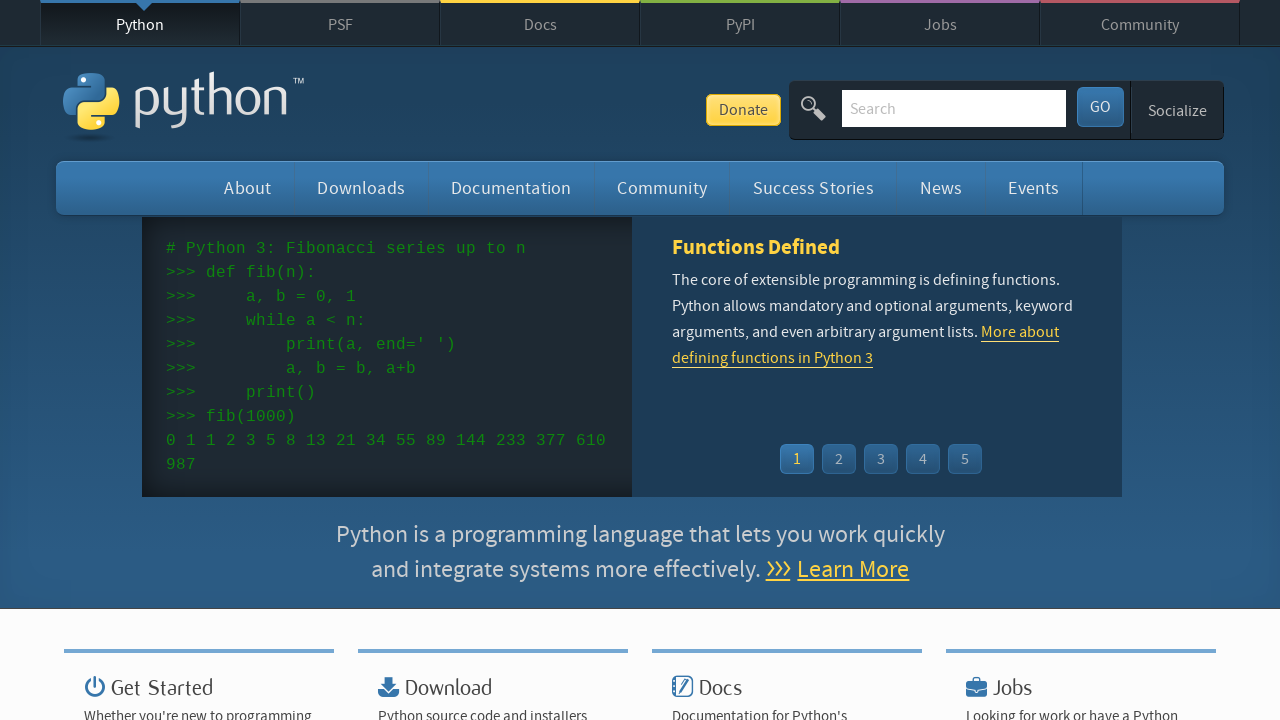

Verified page title is present
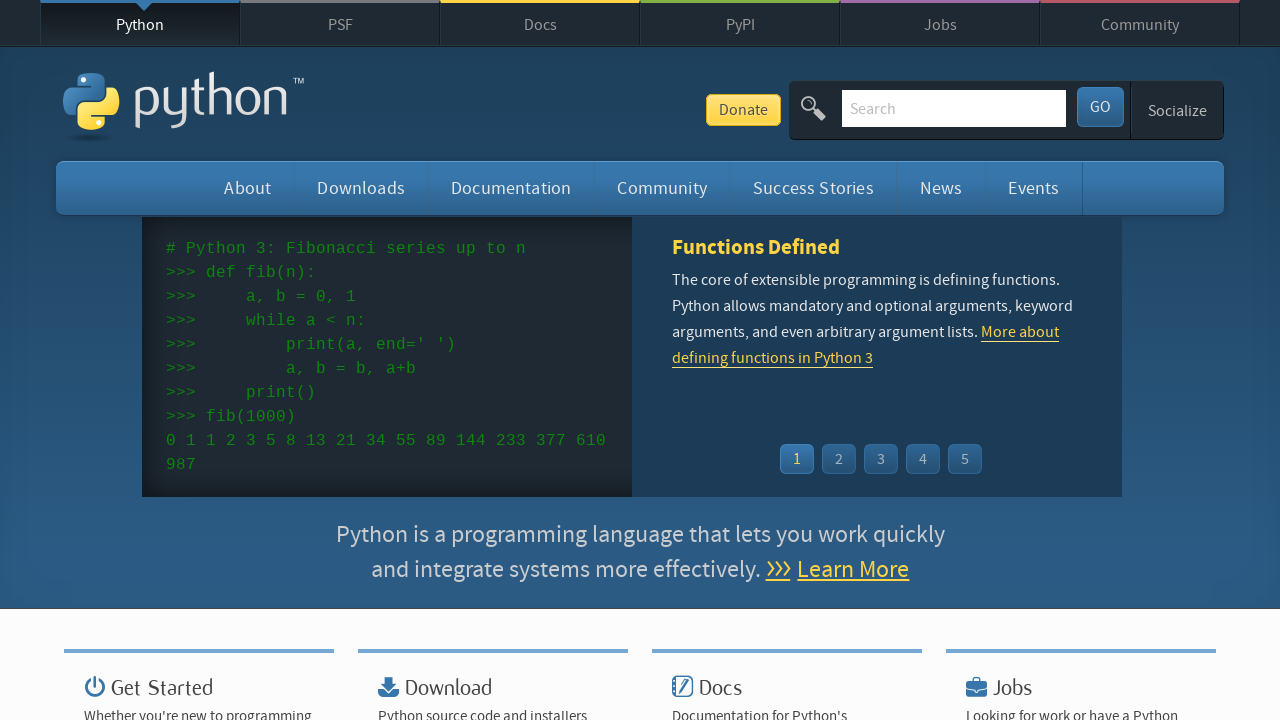

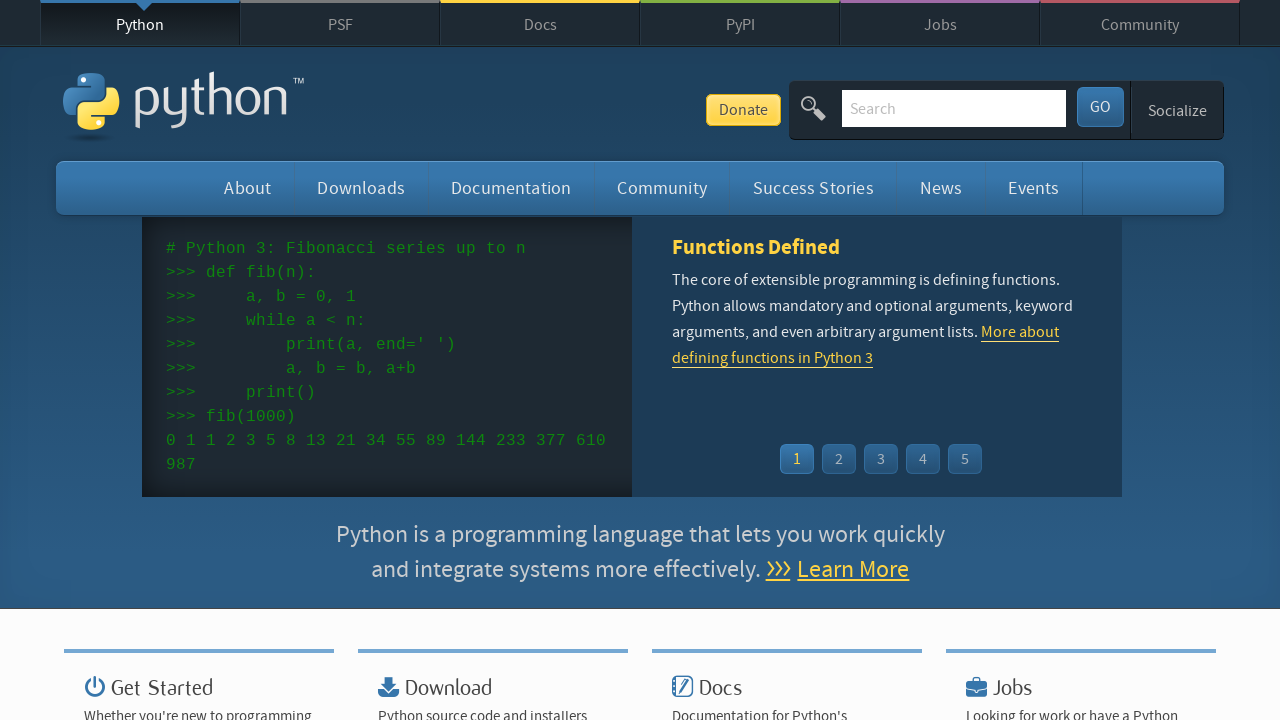